Tests the car filter functionality on ss.com by navigating to a specific car brand/model page, setting various filters (max price, min year, engine type, transmission, engine size, color), and submitting the search form.

Starting URL: https://www.ss.com/lv/transport/cars/

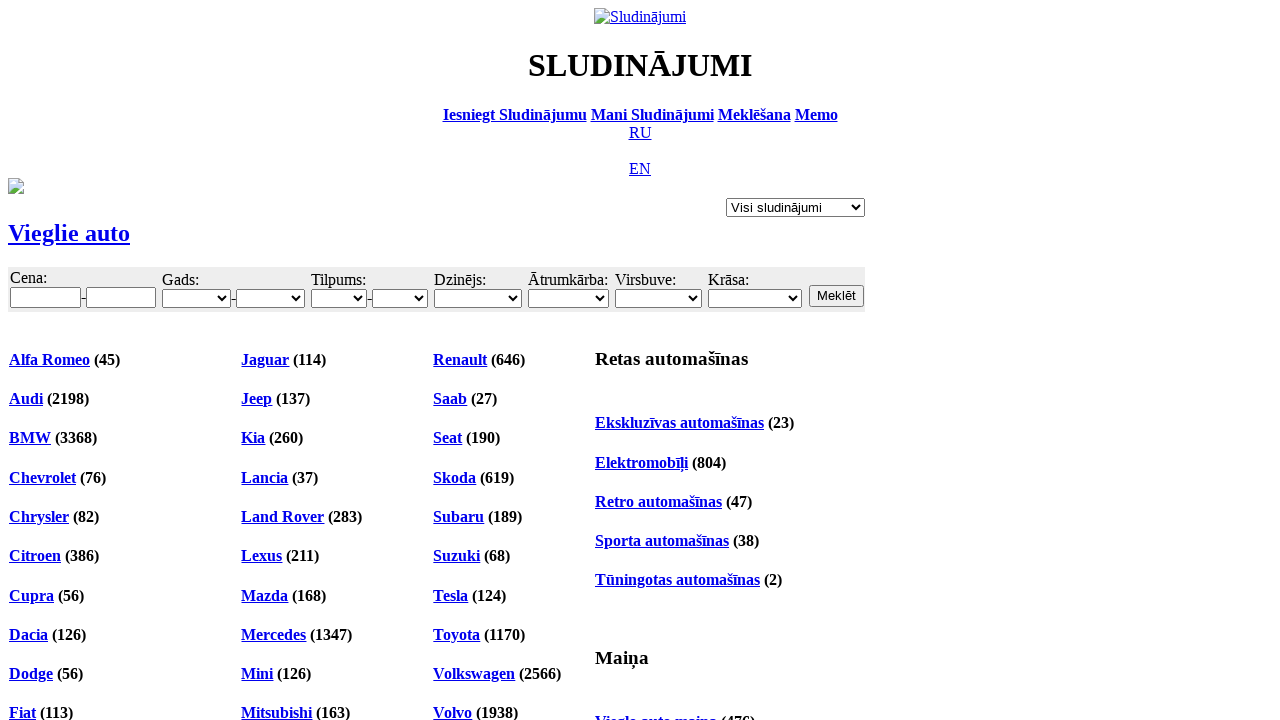

Navigated to BMW 3-series car filter page
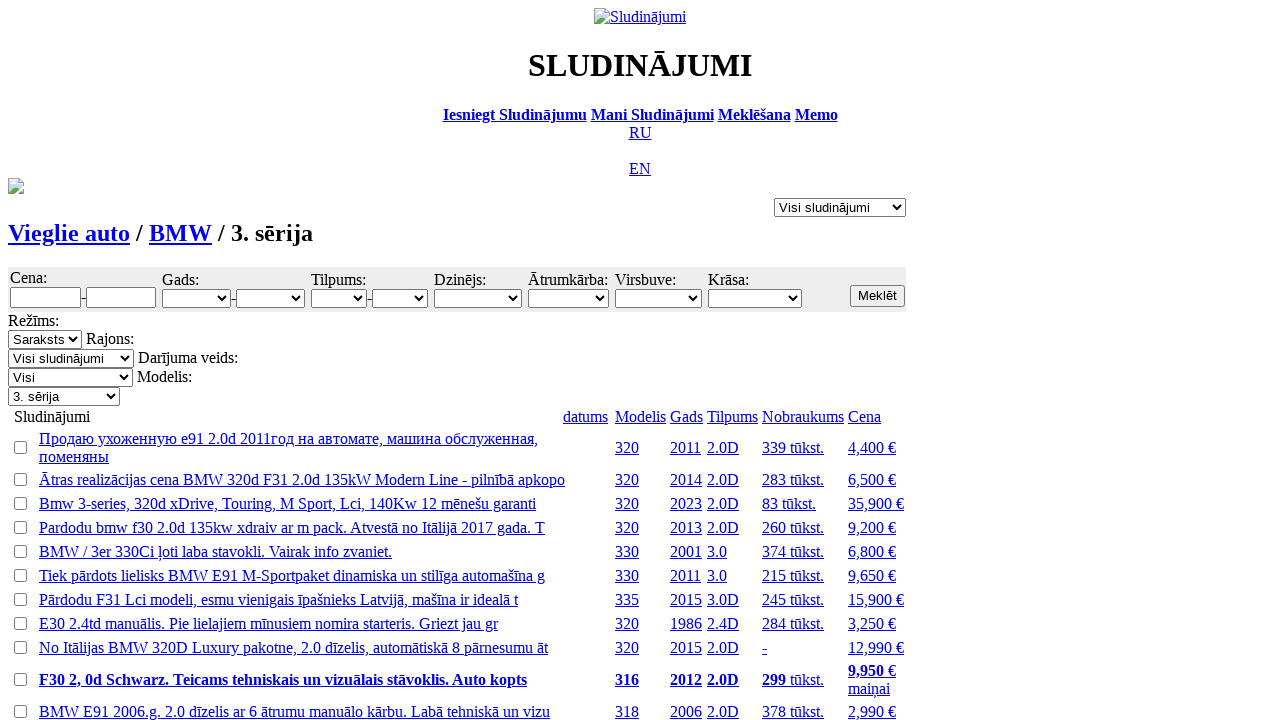

Page loaded and max price filter field is visible
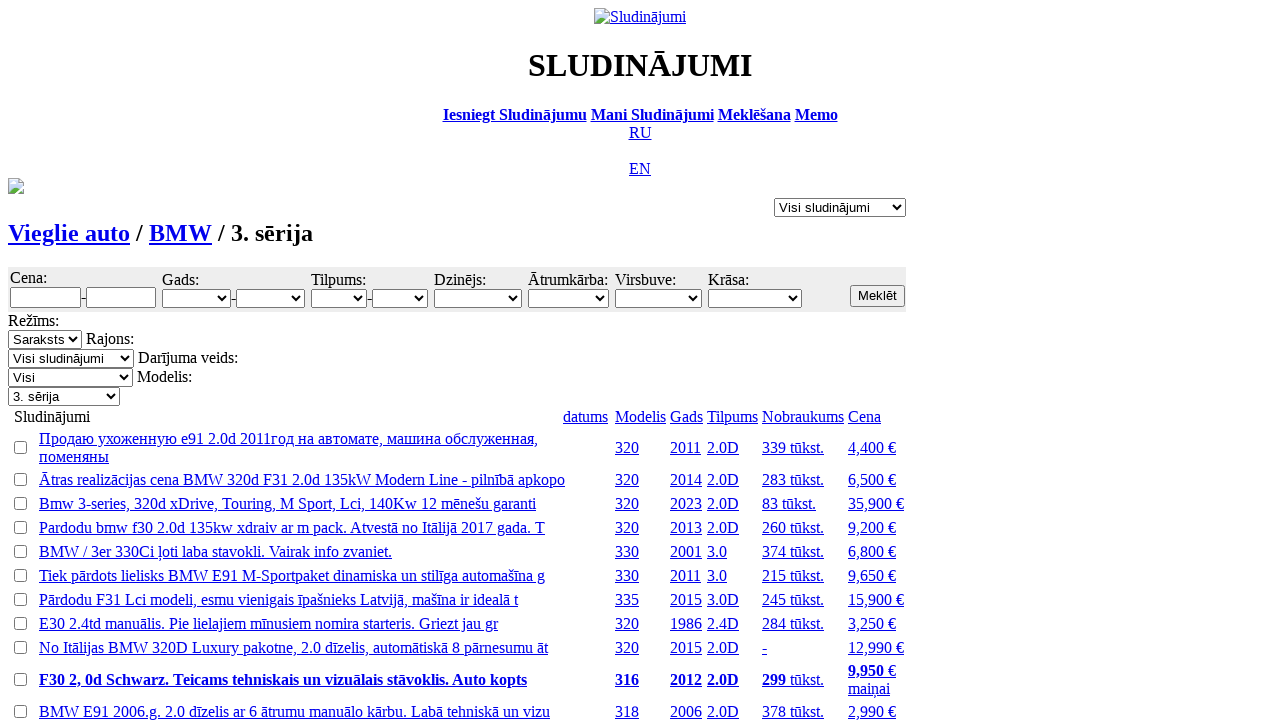

Set max price filter to 15000 on input[name='topt[8][max]']
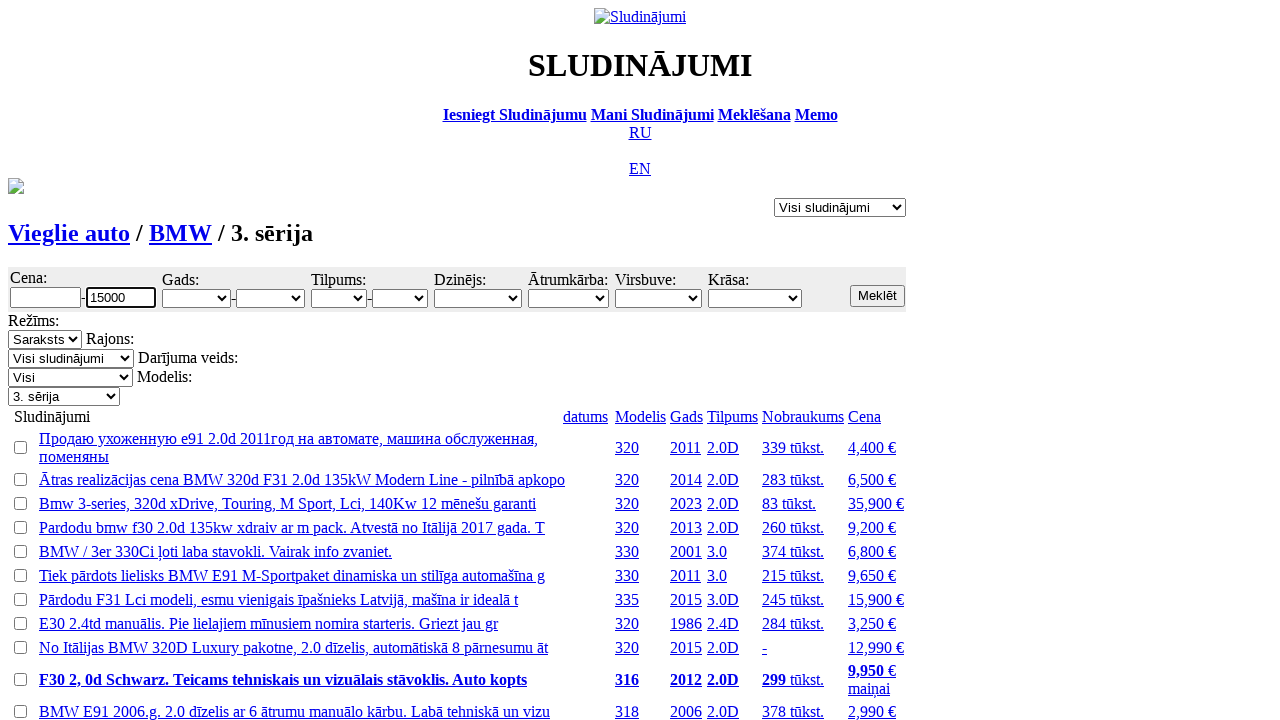

Selected minimum year 2015 from dropdown on select[name='topt[18][min]']
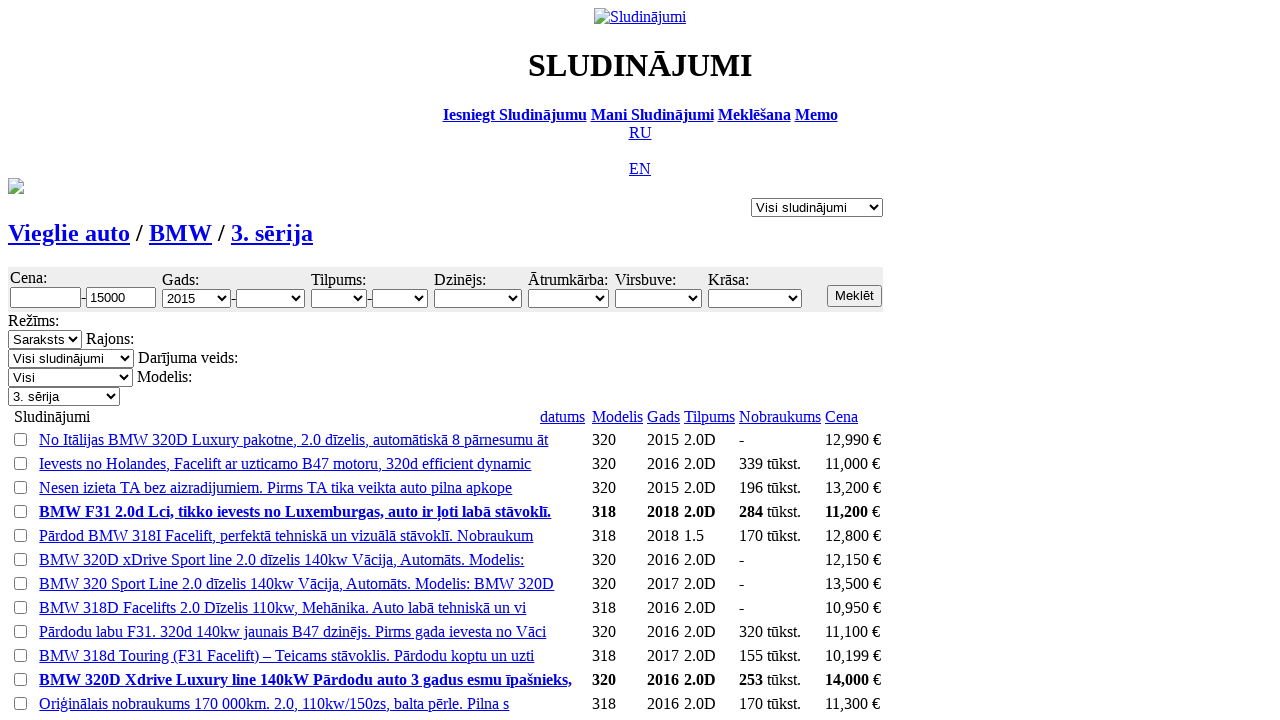

Selected Diesel engine type on select[name='opt[34]']
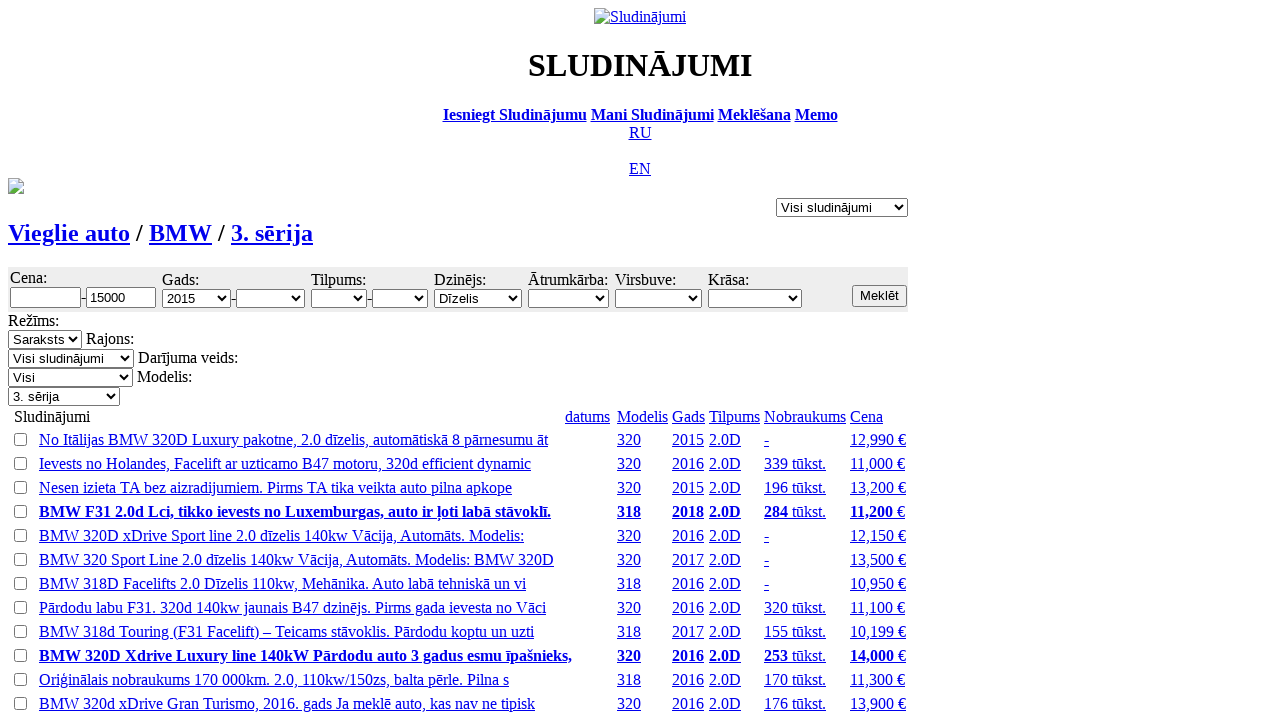

Selected Automatic transmission type on select[name='opt[35]']
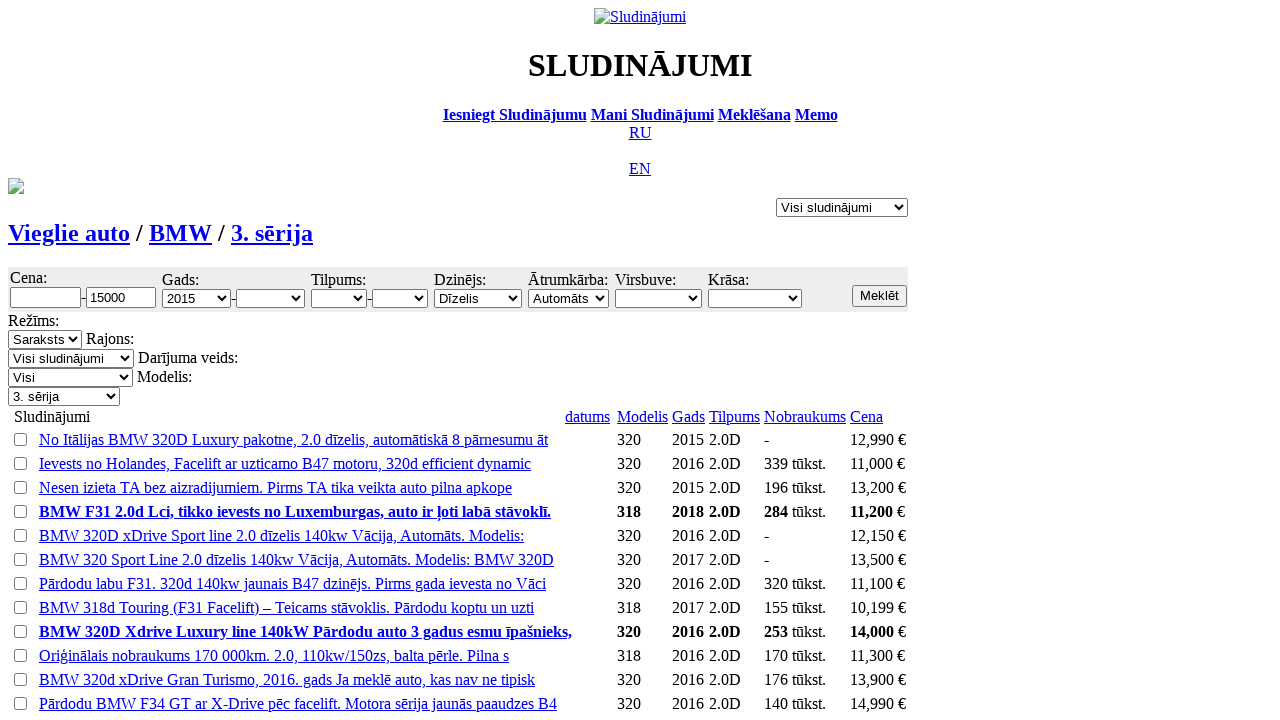

Selected minimum engine size 2.0 on select[name='topt[15][min]']
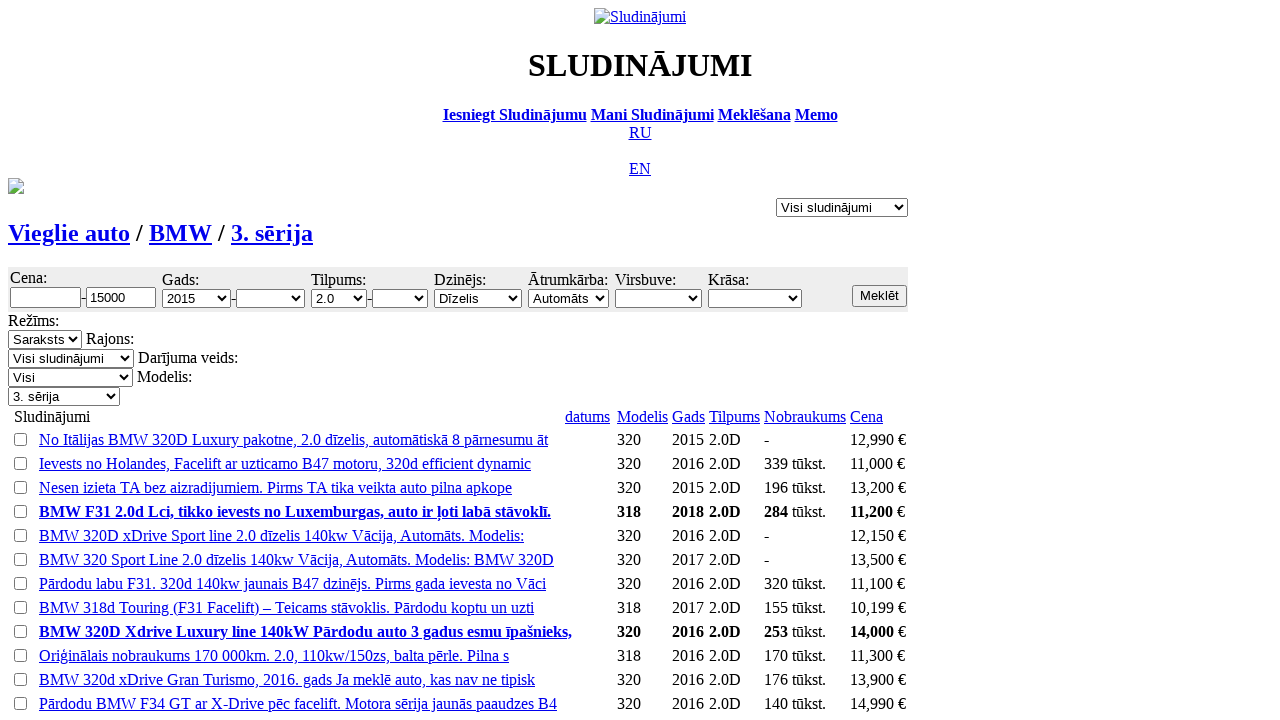

Clicked search button to apply all filters at (880, 296) on input[value='Meklēt']
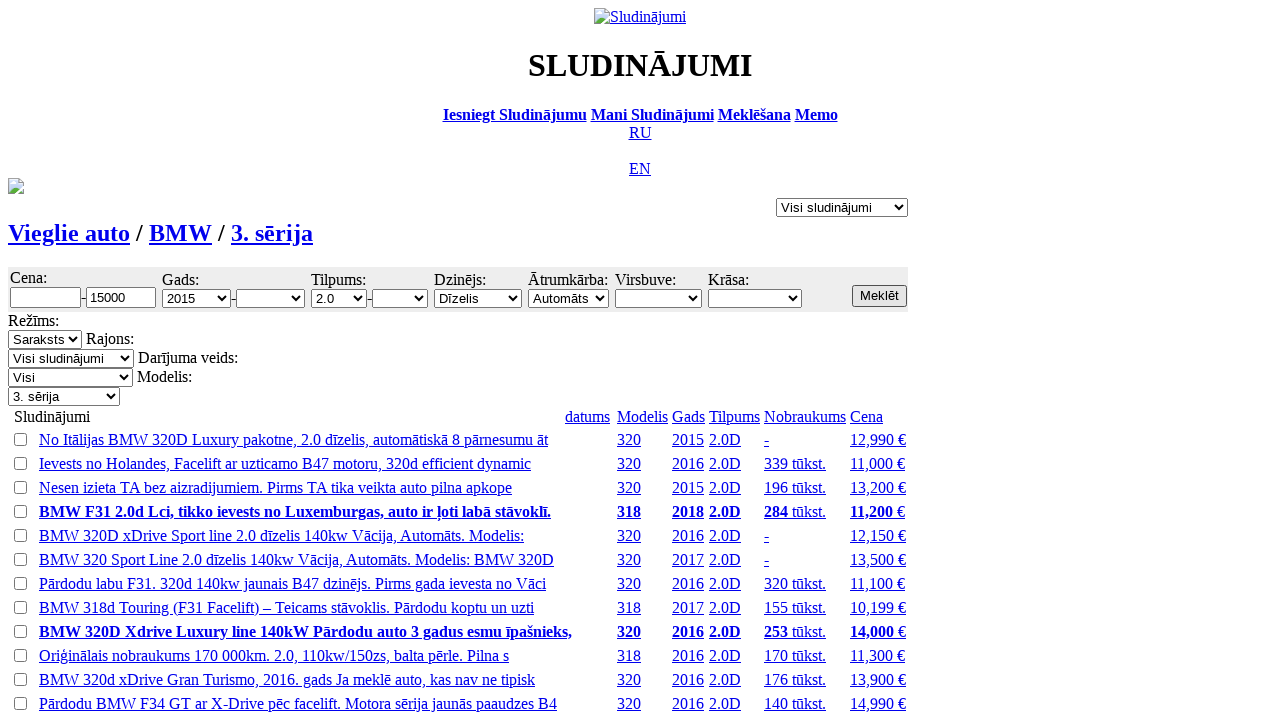

Search results table loaded successfully
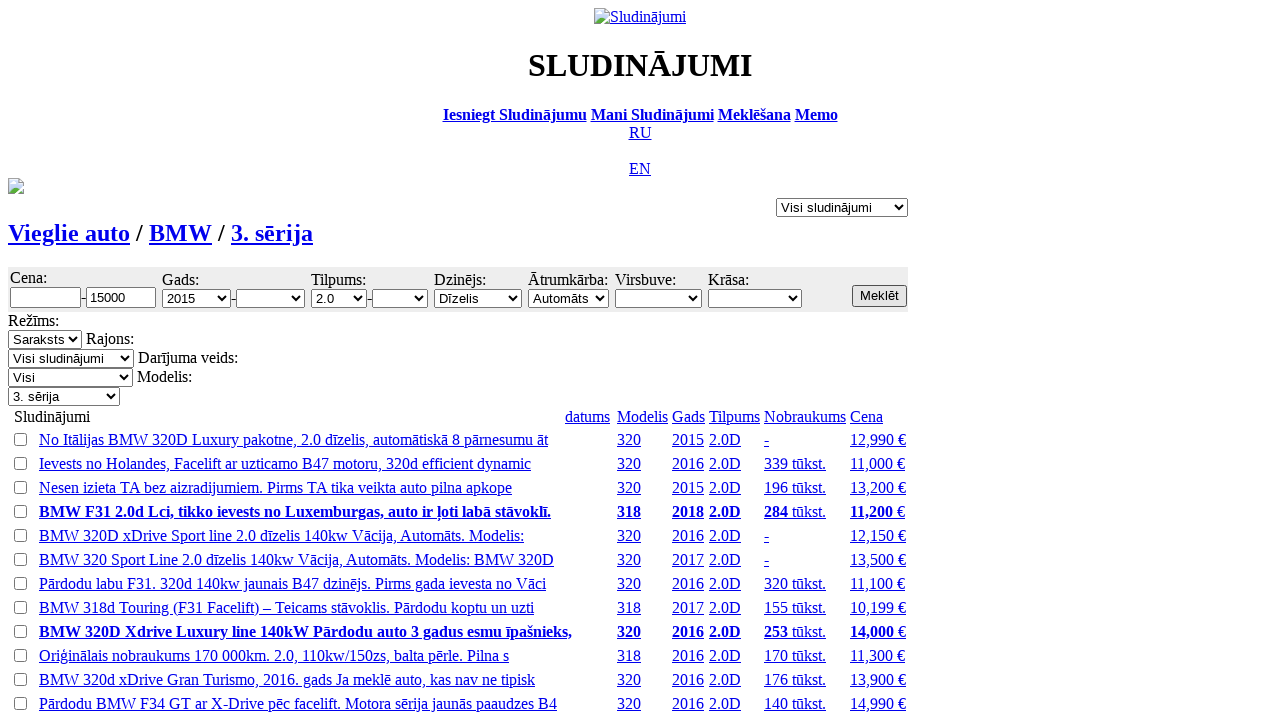

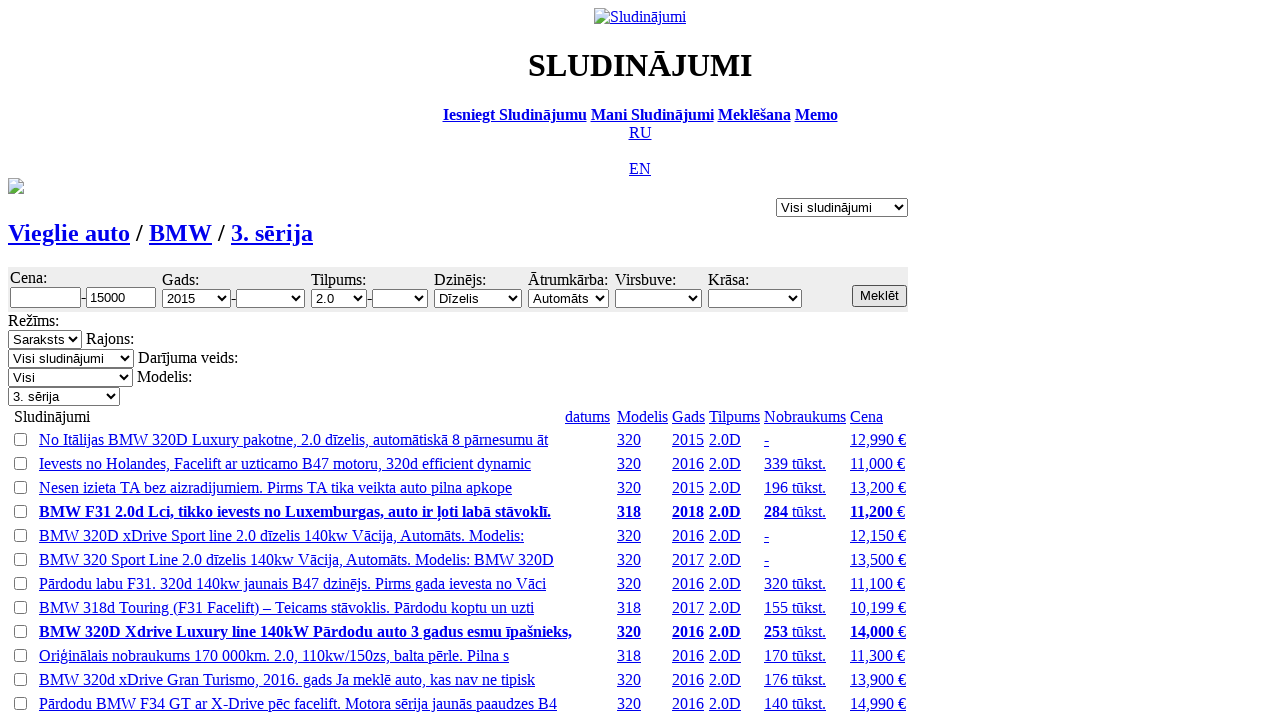